Solves a math problem by reading a value from the page, calculating the result using a logarithmic formula, and submitting the answer along with checkbox selections

Starting URL: http://suninjuly.github.io/math.html

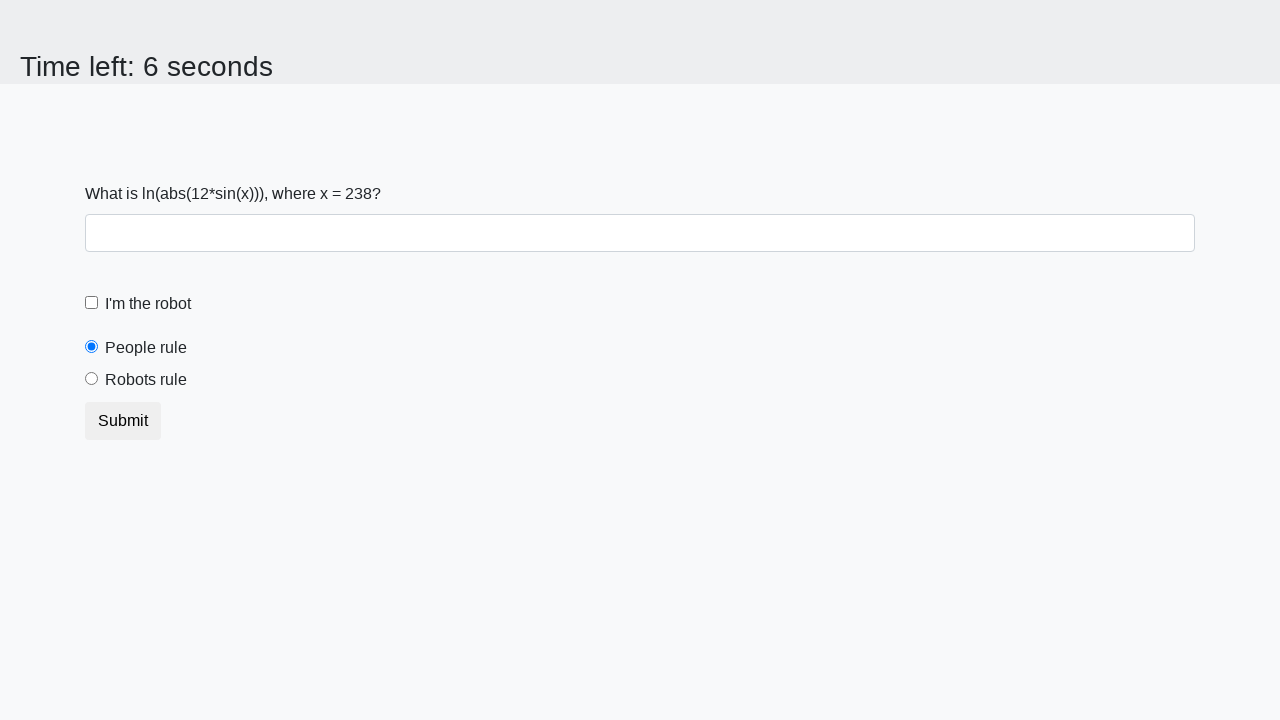

Read numeric value from #input_value element
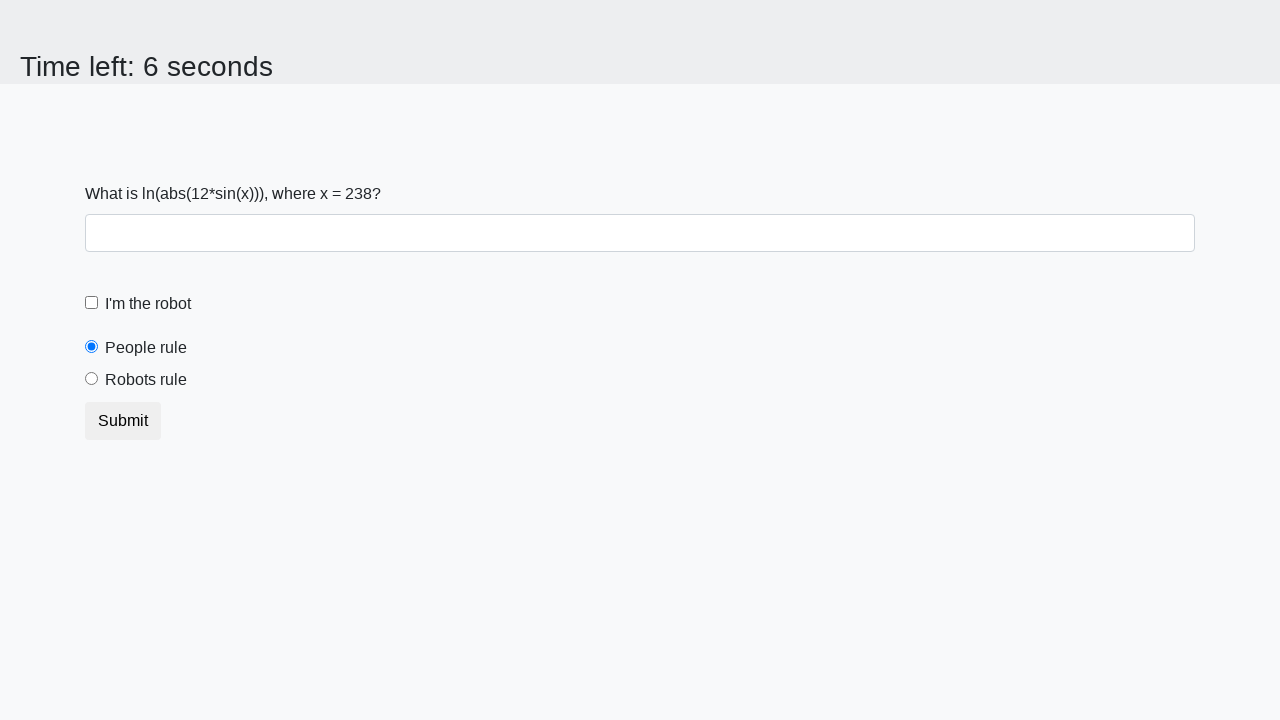

Calculated logarithmic formula result: log(abs(12*sin(x)))
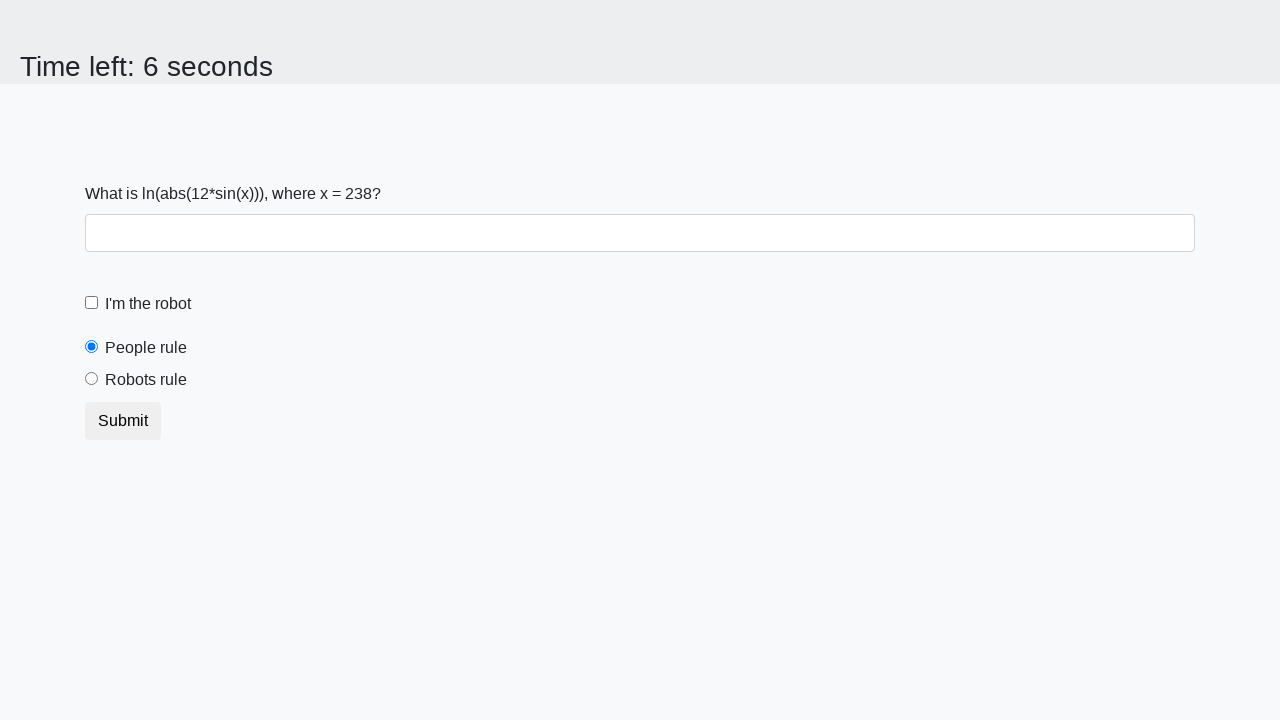

Filled answer field with calculated result on #answer
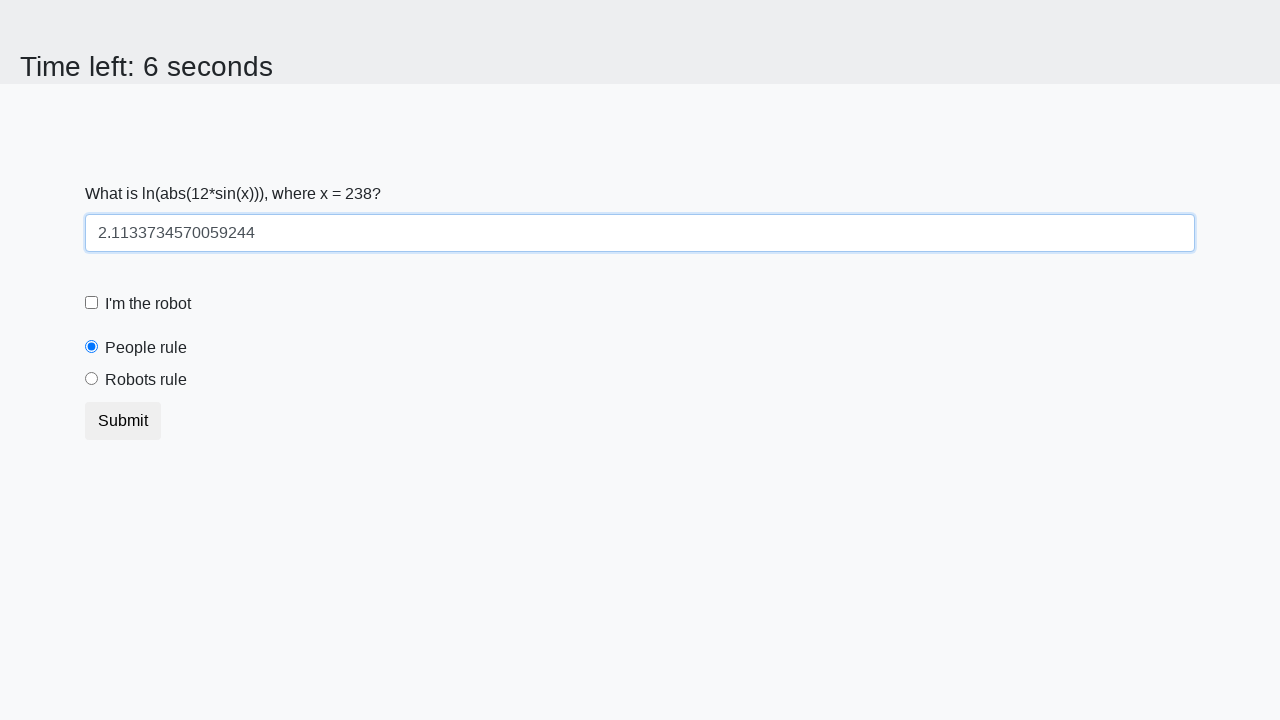

Clicked robot checkbox at (92, 303) on #robotCheckbox
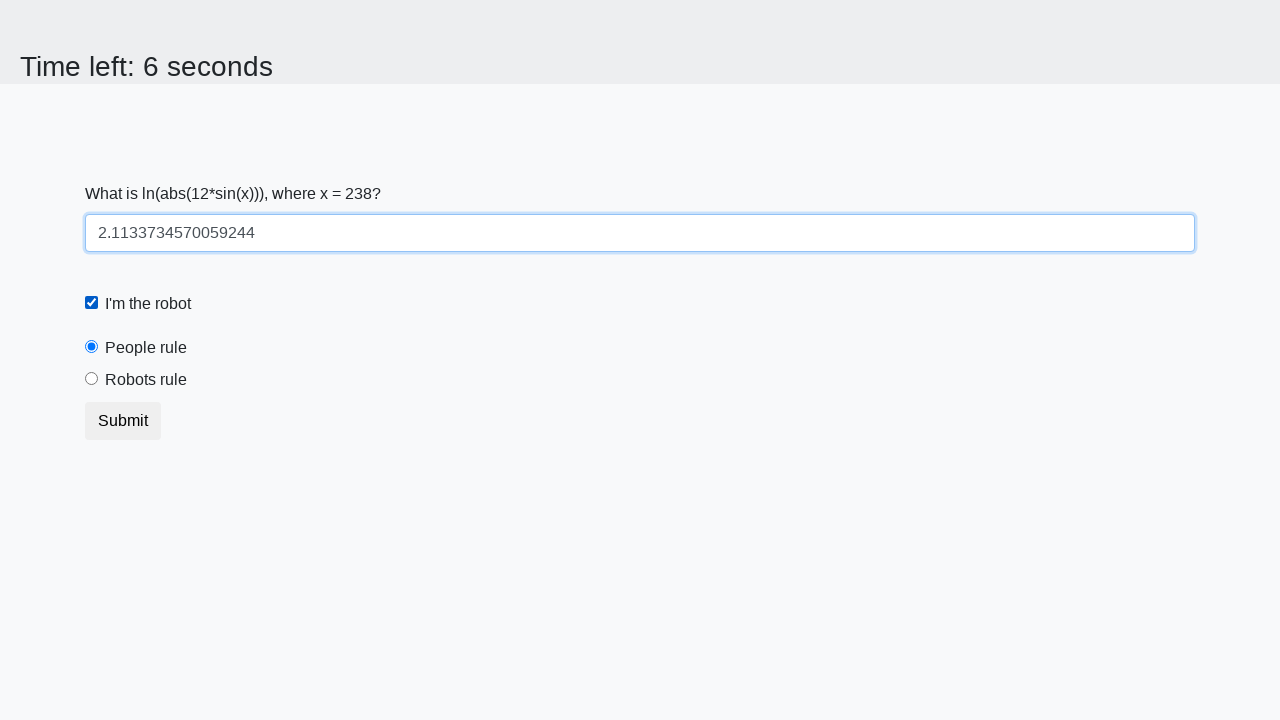

Clicked robots rule radio button at (92, 379) on #robotsRule
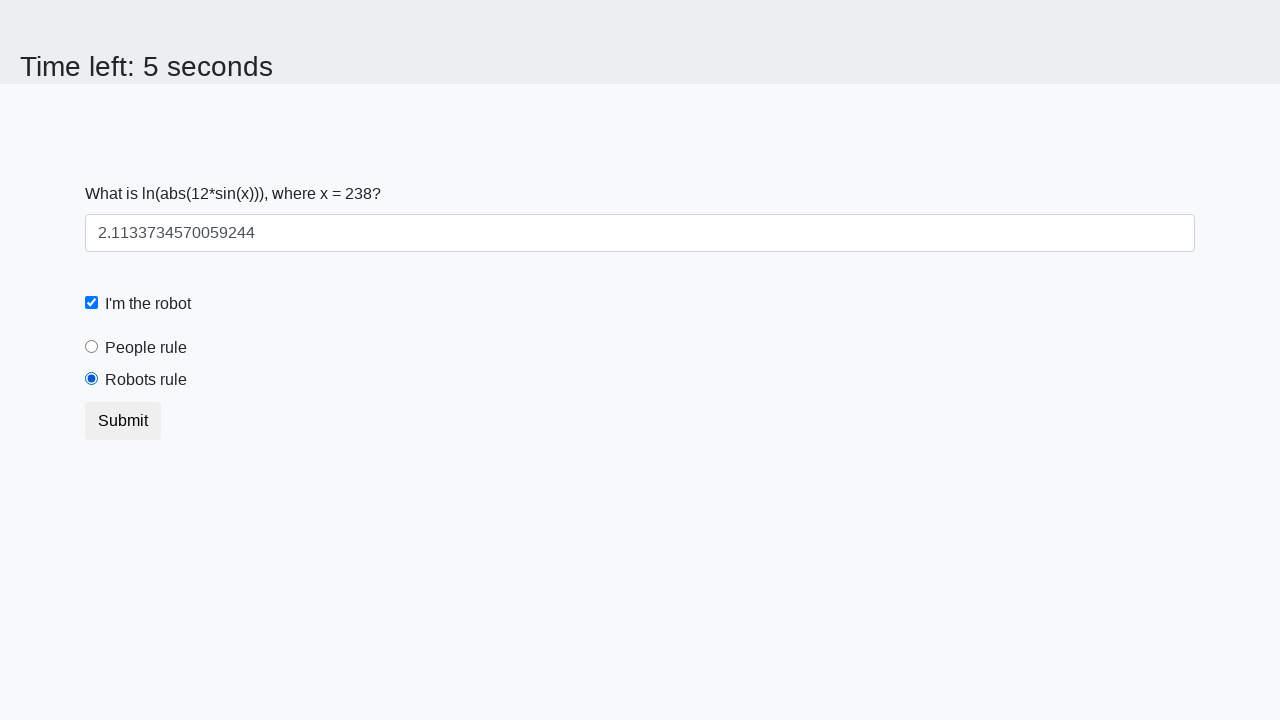

Clicked submit button to submit the form at (123, 421) on button
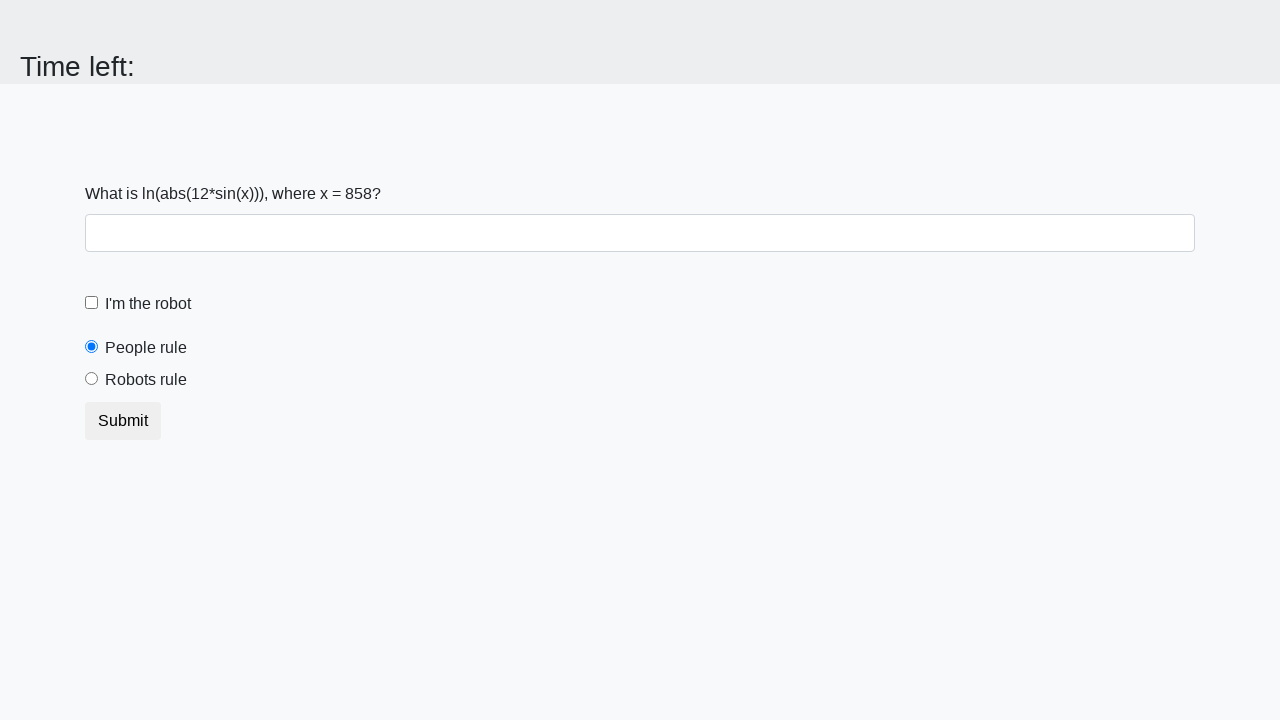

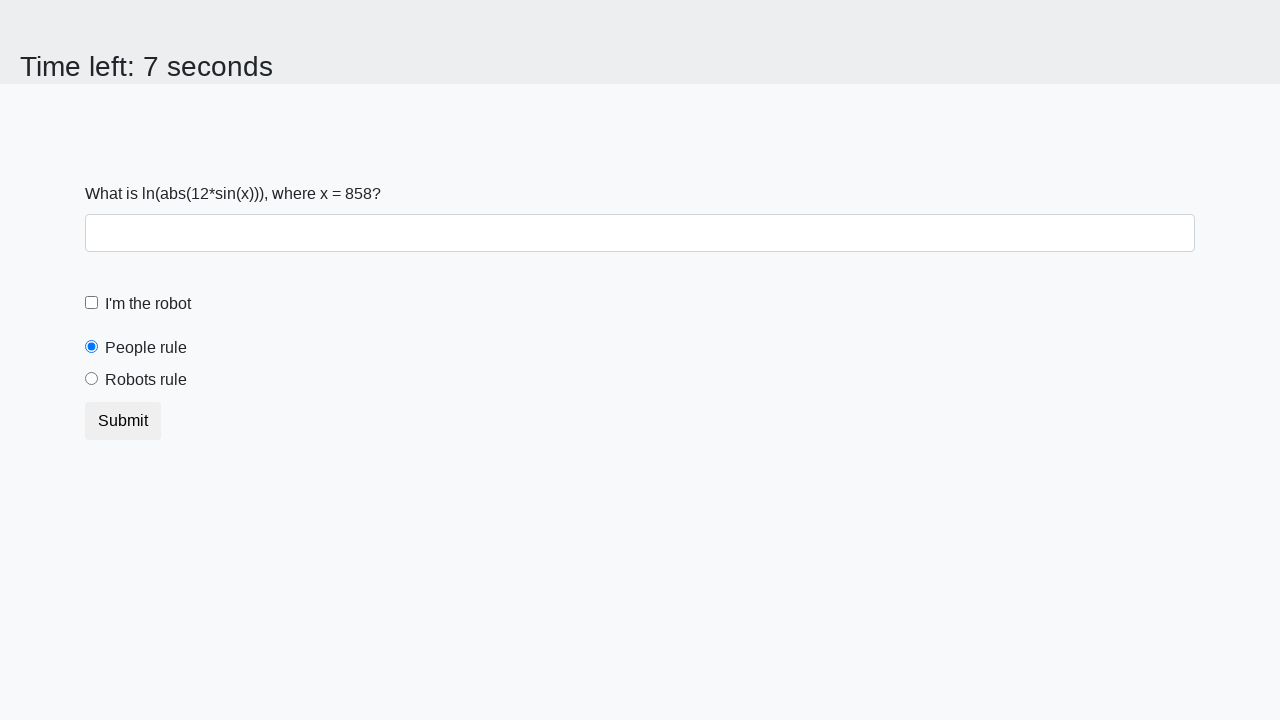